Clicks on a link by its ID and verifies the navigation to another page with expected title

Starting URL: http://saucelabs.com/test/guinea-pig

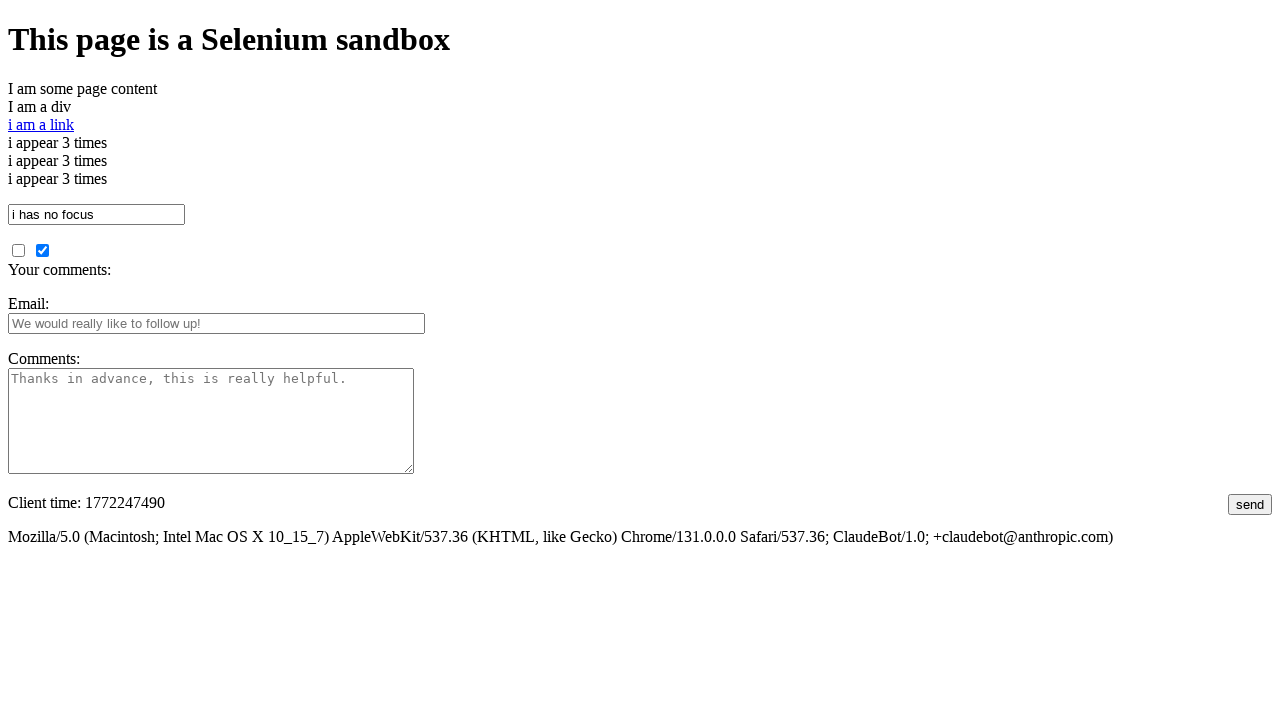

Clicked on link with ID 'i am a link' at (41, 124) on #i\ am\ a\ link
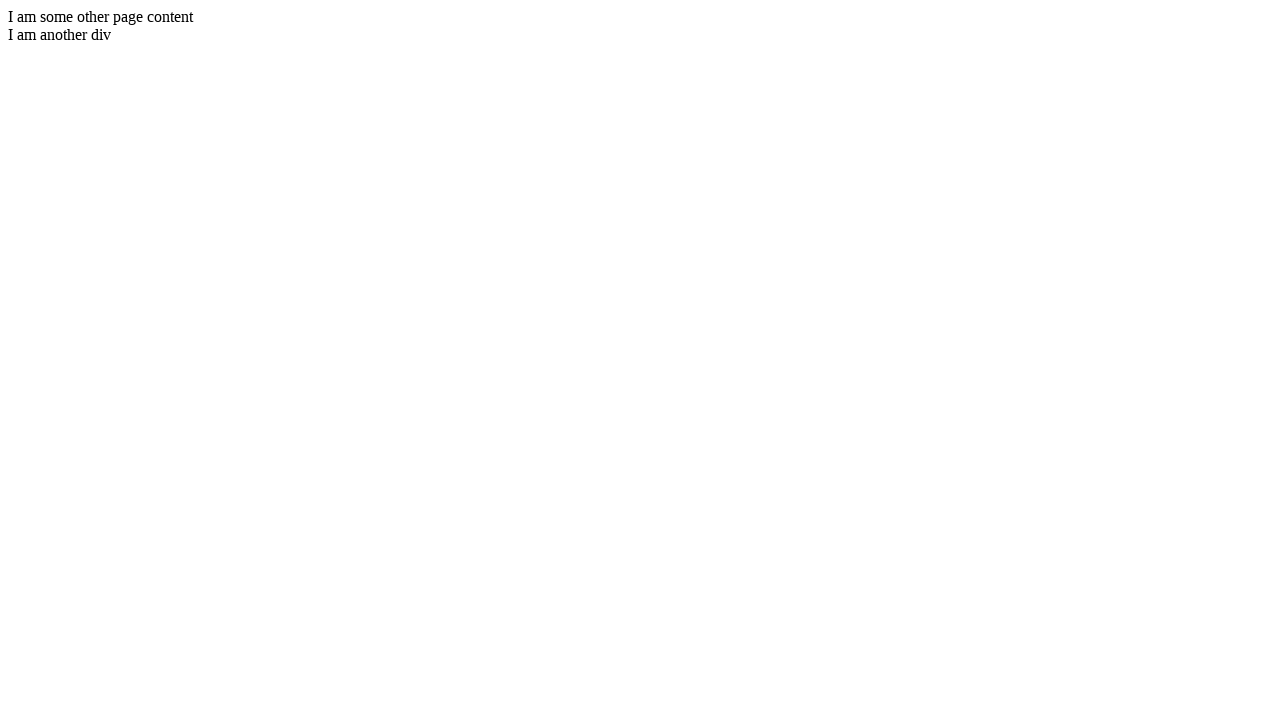

Waited for page to load (domcontentloaded state)
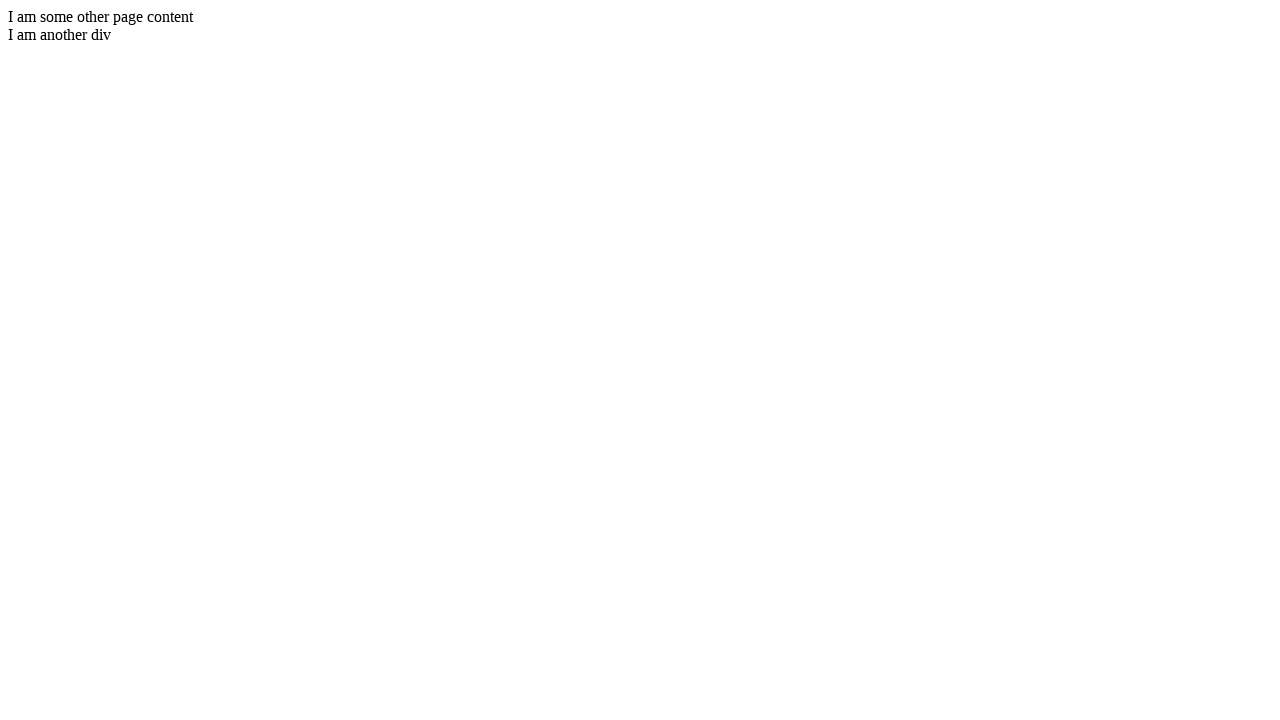

Verified that page title contains 'I am another page title'
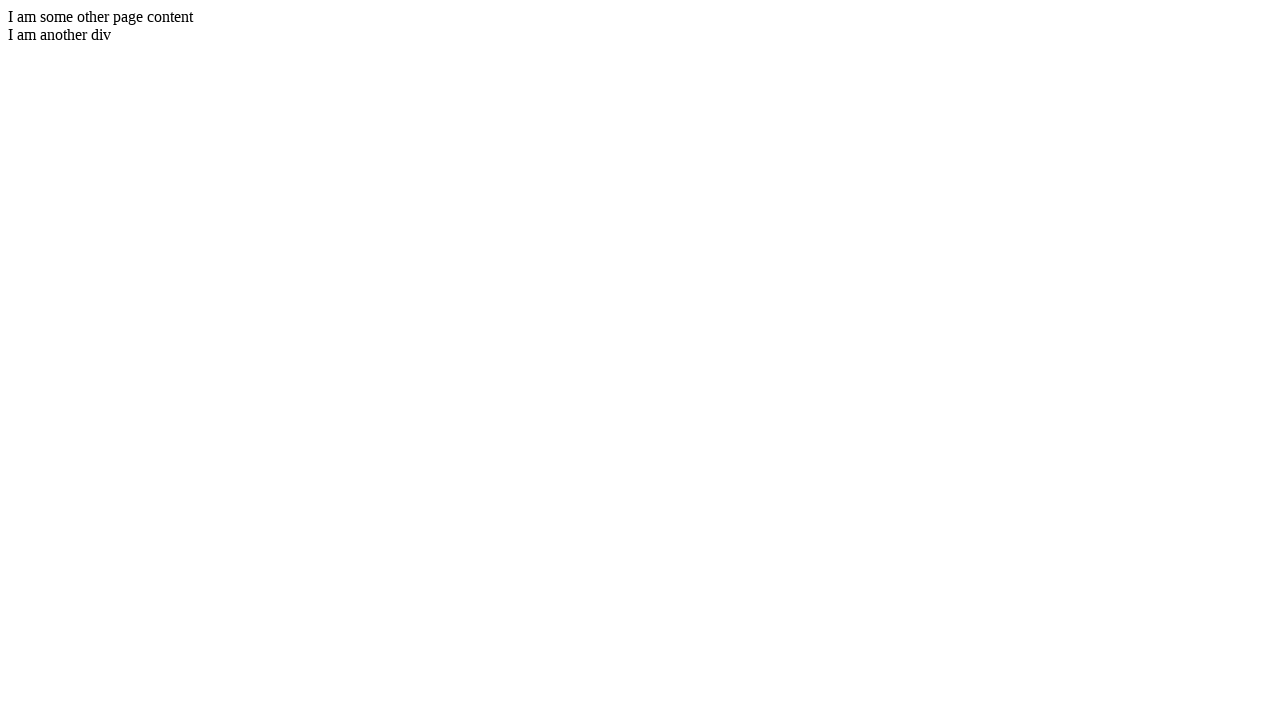

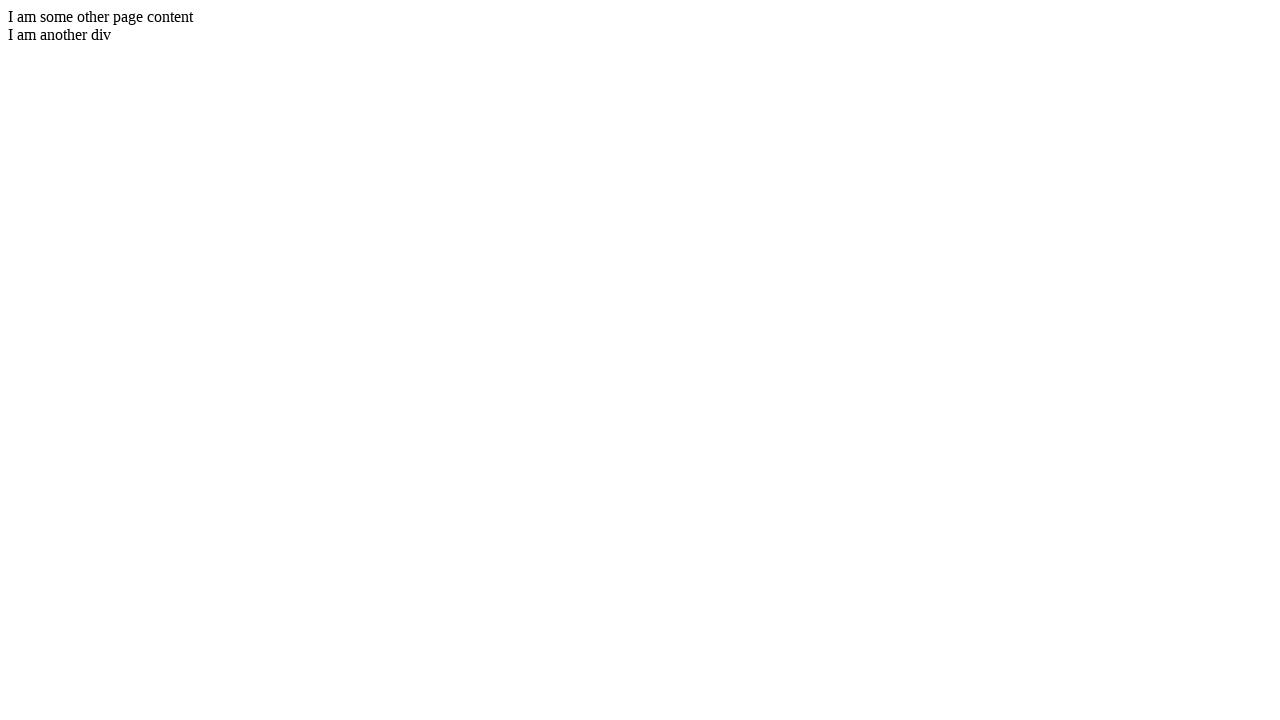